Tests scroll functionality by scrolling down 500 pixels and then scrolling back up 500 pixels on the Selenium website.

Starting URL: https://www.selenium.dev/

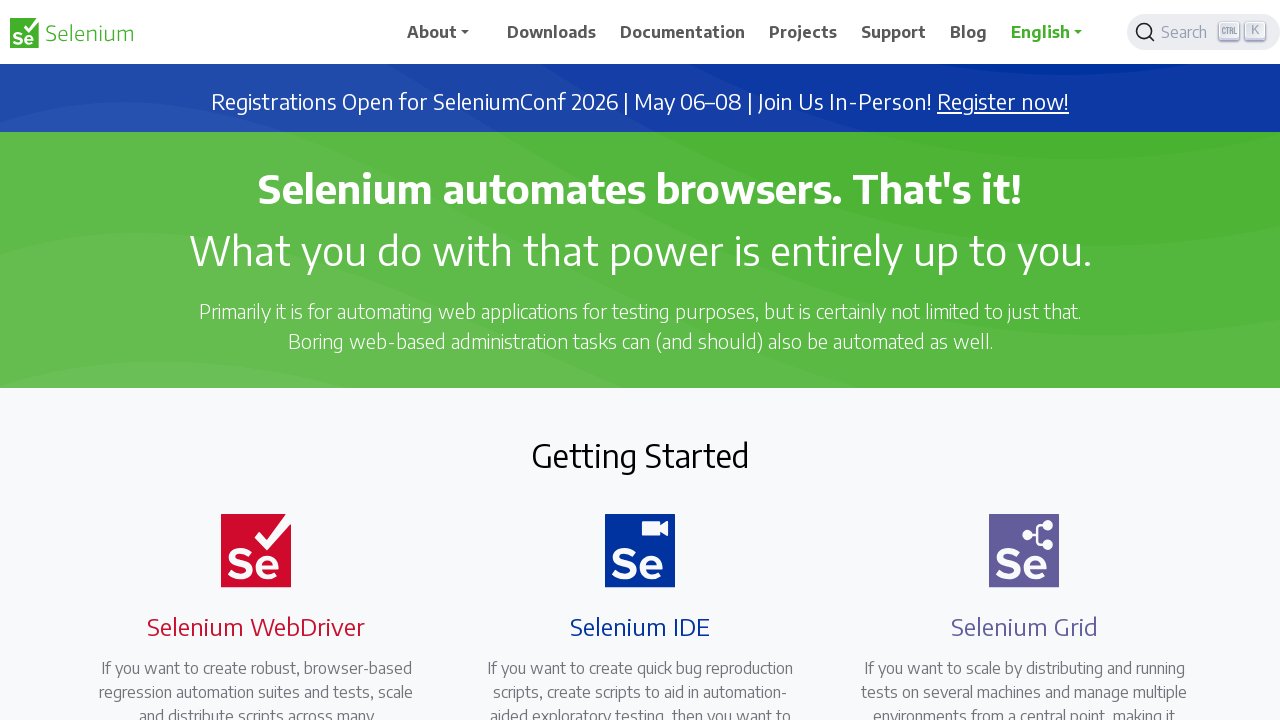

Navigated to Selenium website
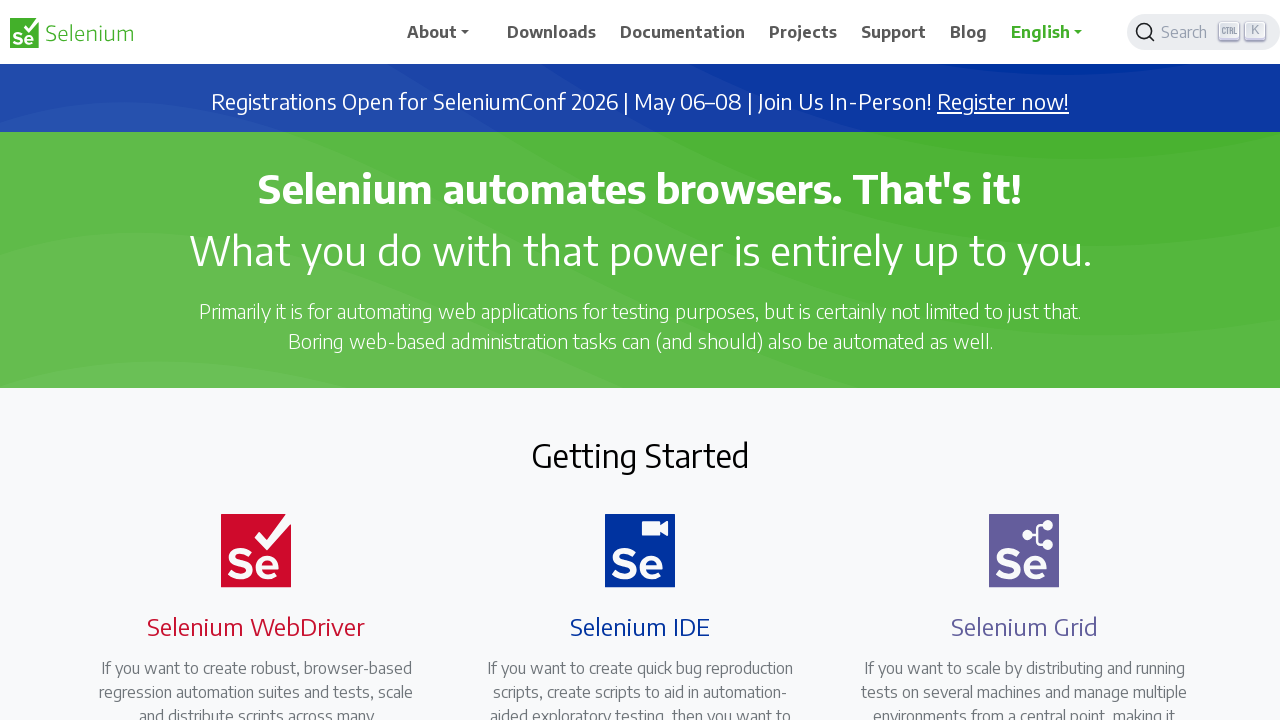

Scrolled down 500 pixels
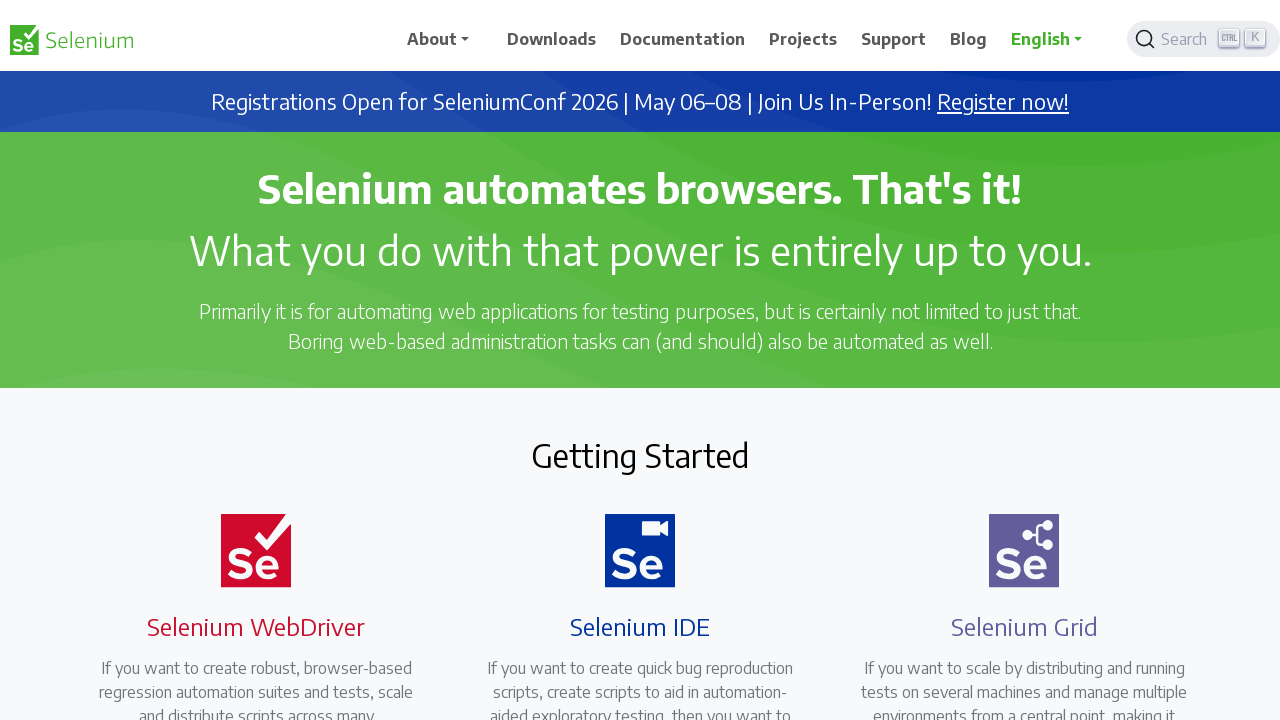

Waited 1 second to observe scroll position
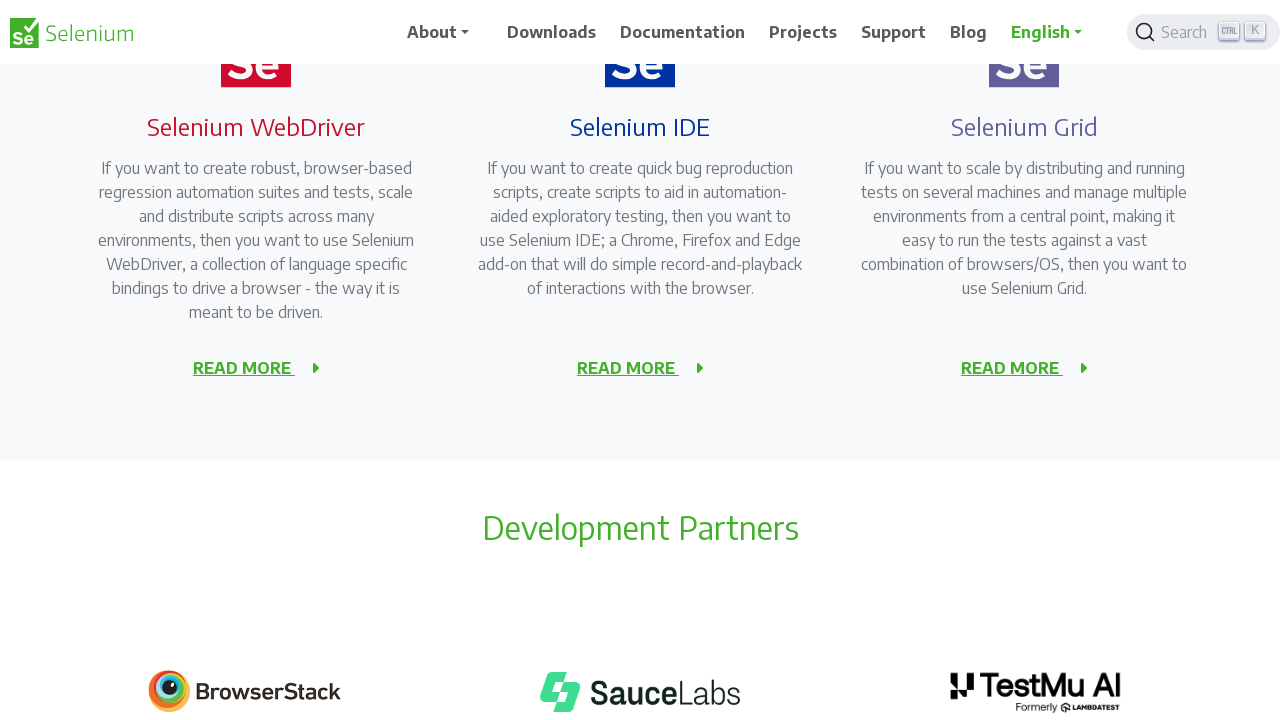

Scrolled up 500 pixels back to original position
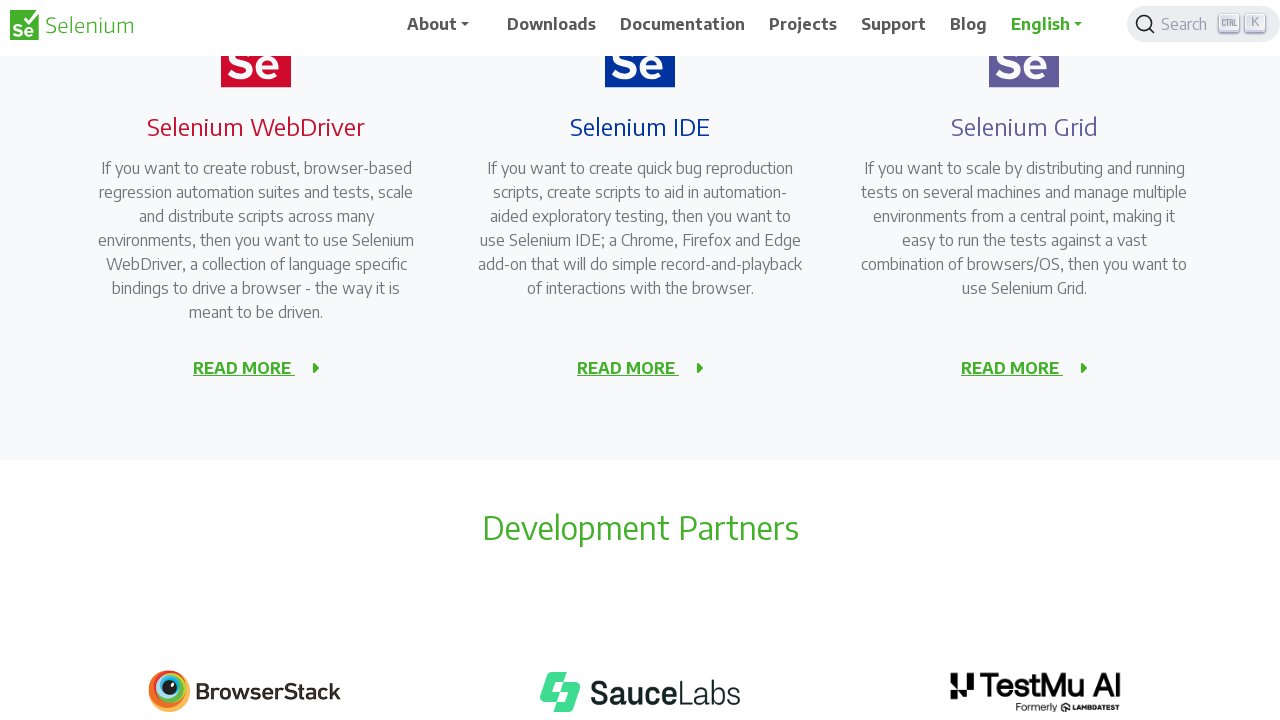

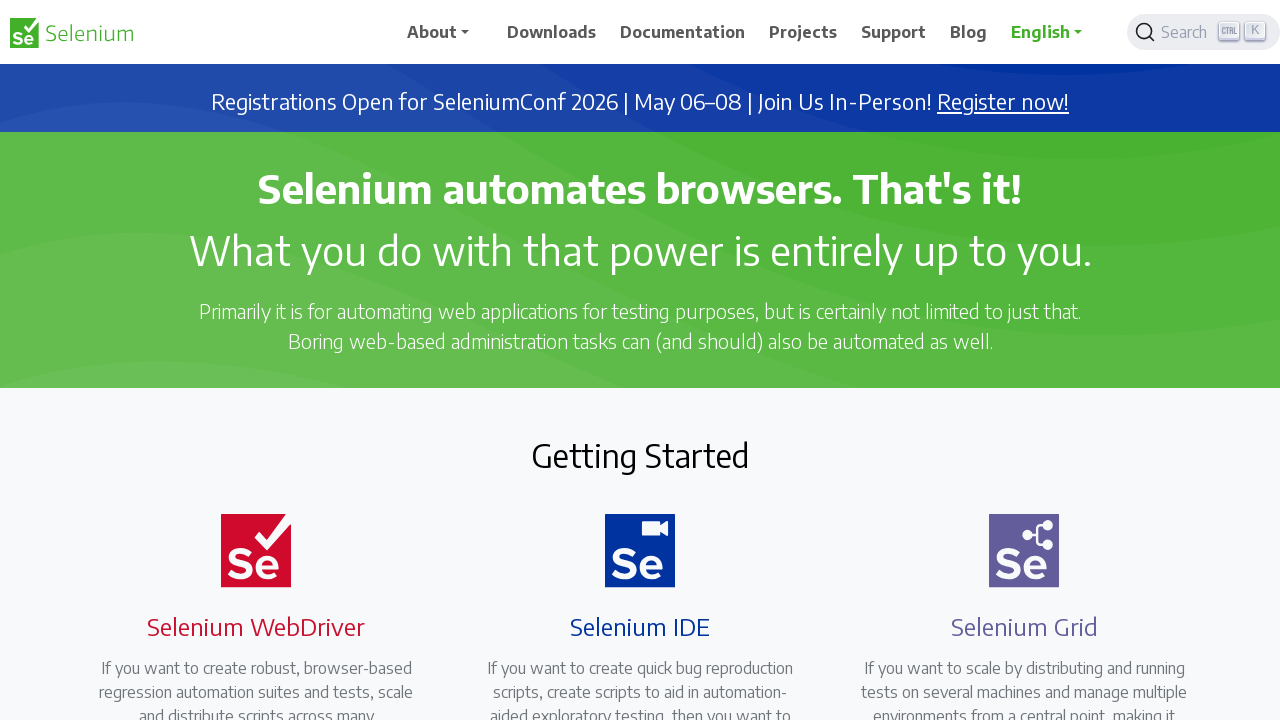